Navigates to Walmart homepage, refreshes the page, and verifies that the current URL contains "walmart.com".

Starting URL: https://www.walmart.com/

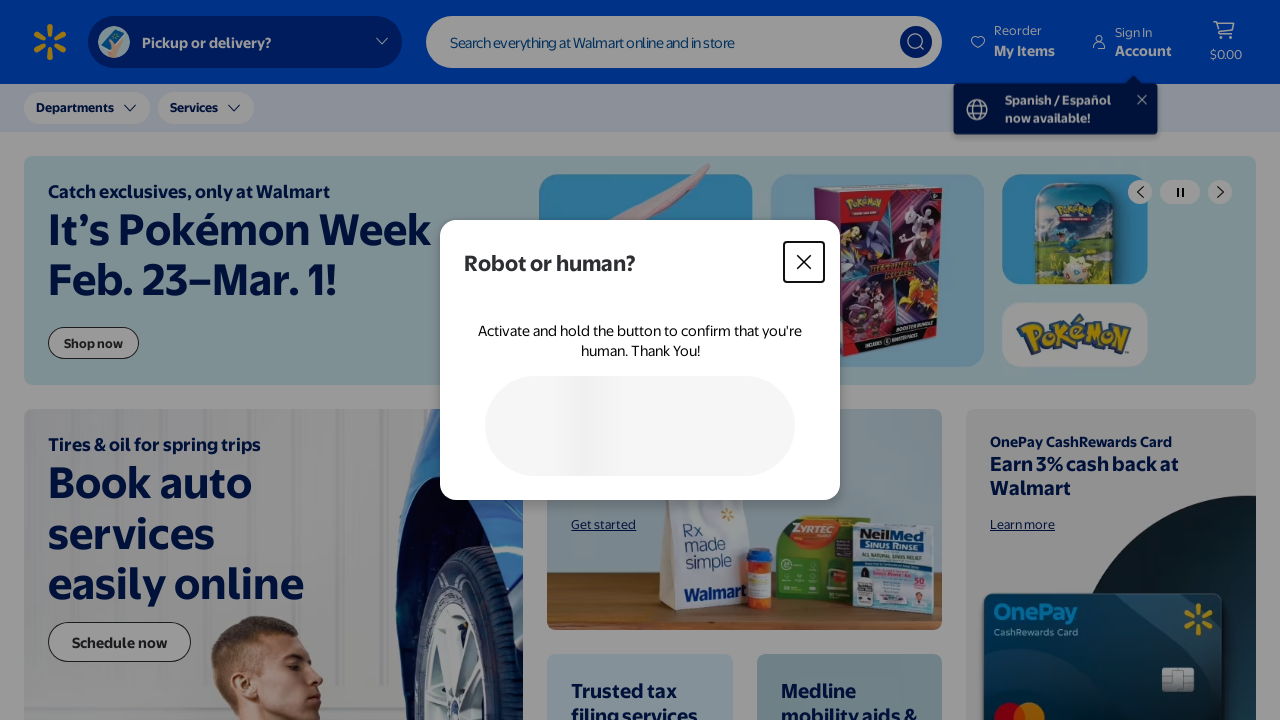

Reloaded the Walmart homepage
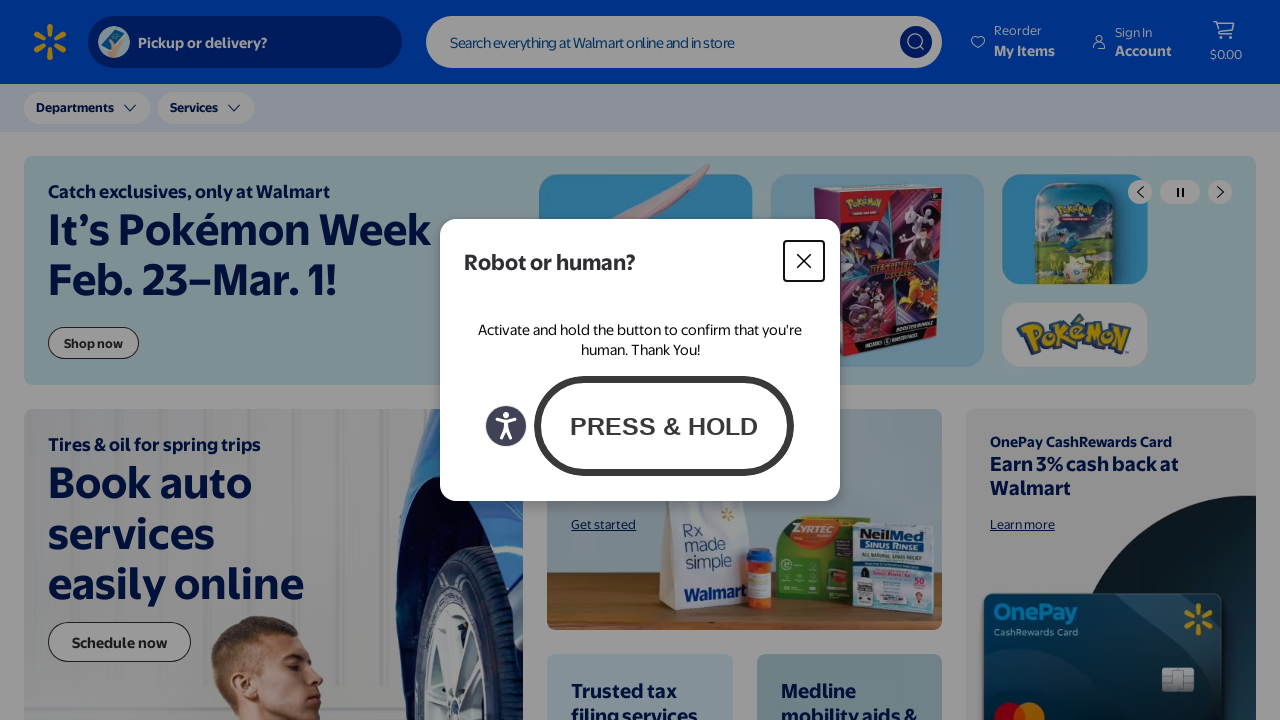

Waited for page to load (domcontentloaded state)
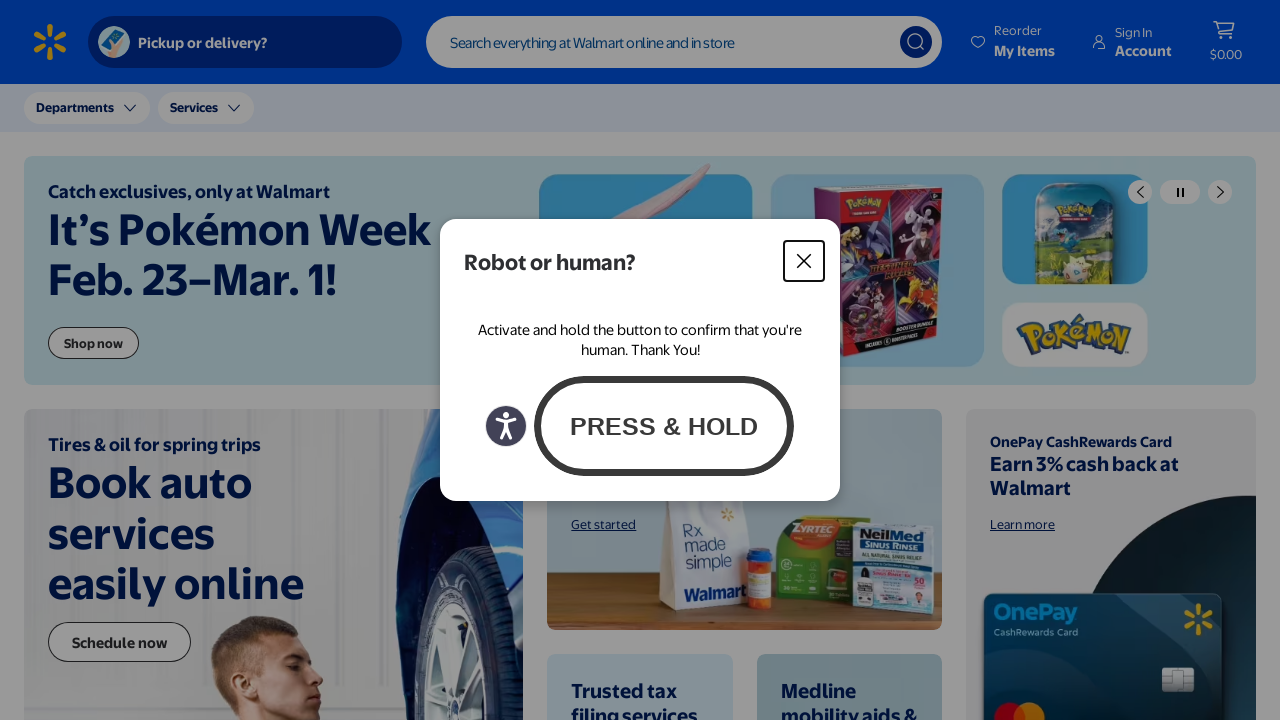

Verified URL contains 'walmart.com' - Current URL: https://www.walmart.com/
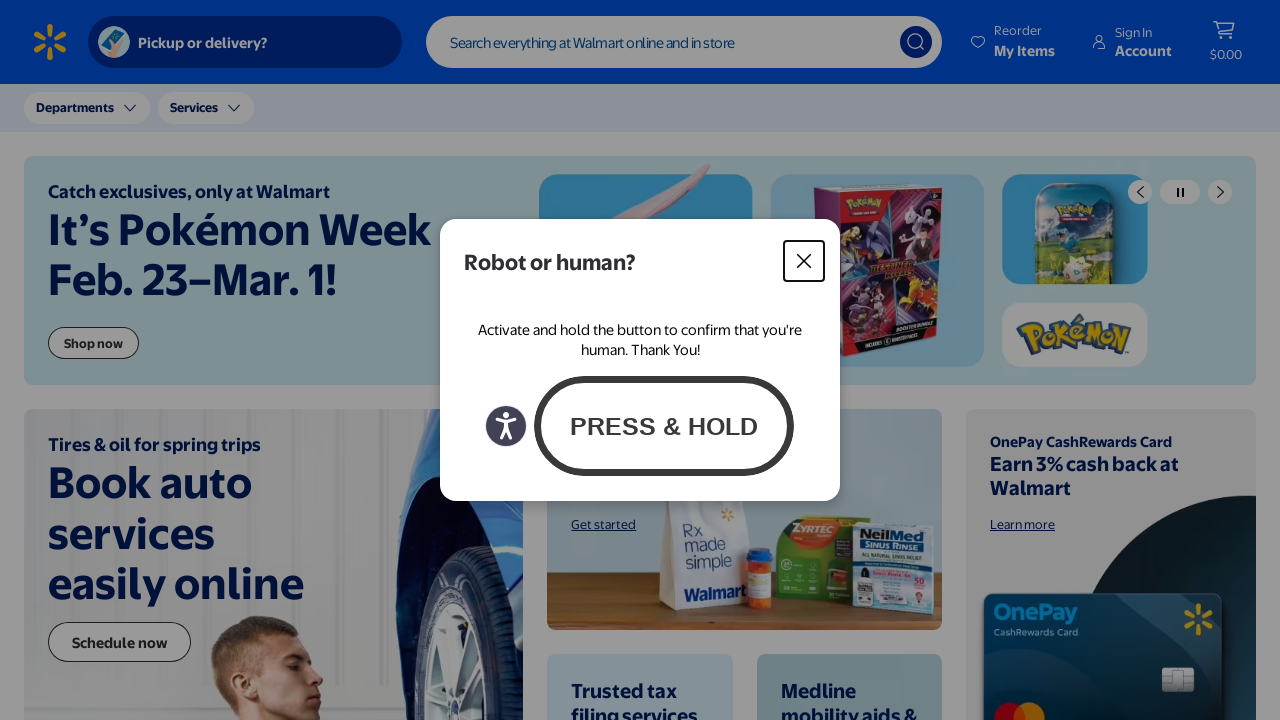

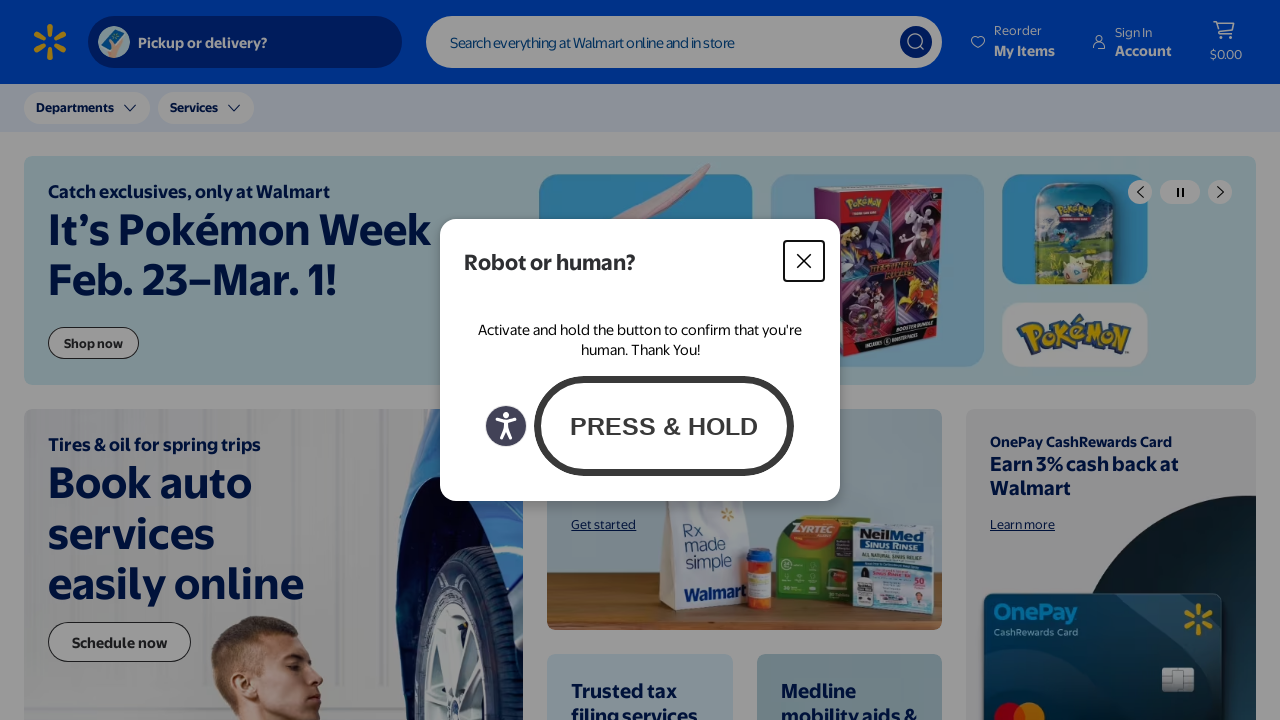